Tests jQuery UI's drag and drop functionality by switching to an iframe and dragging an element from source to target position

Starting URL: https://jqueryui.com/droppable/

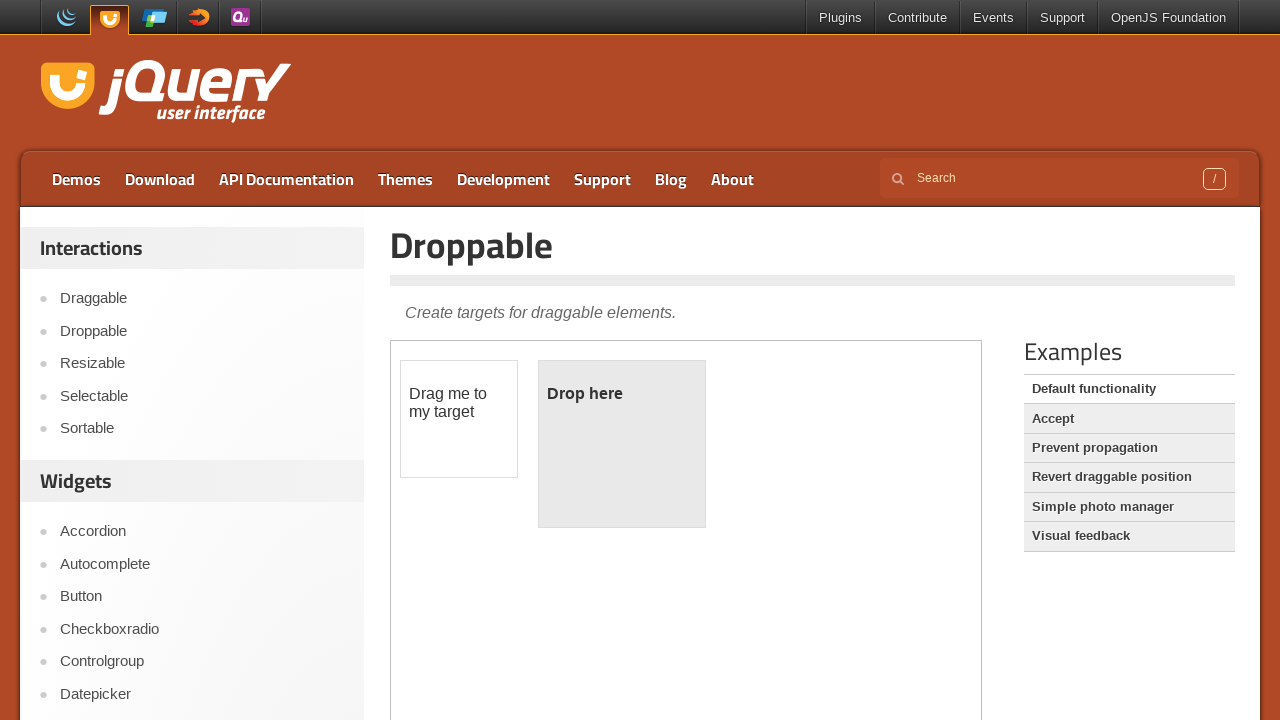

Retrieved count of iframes on the page
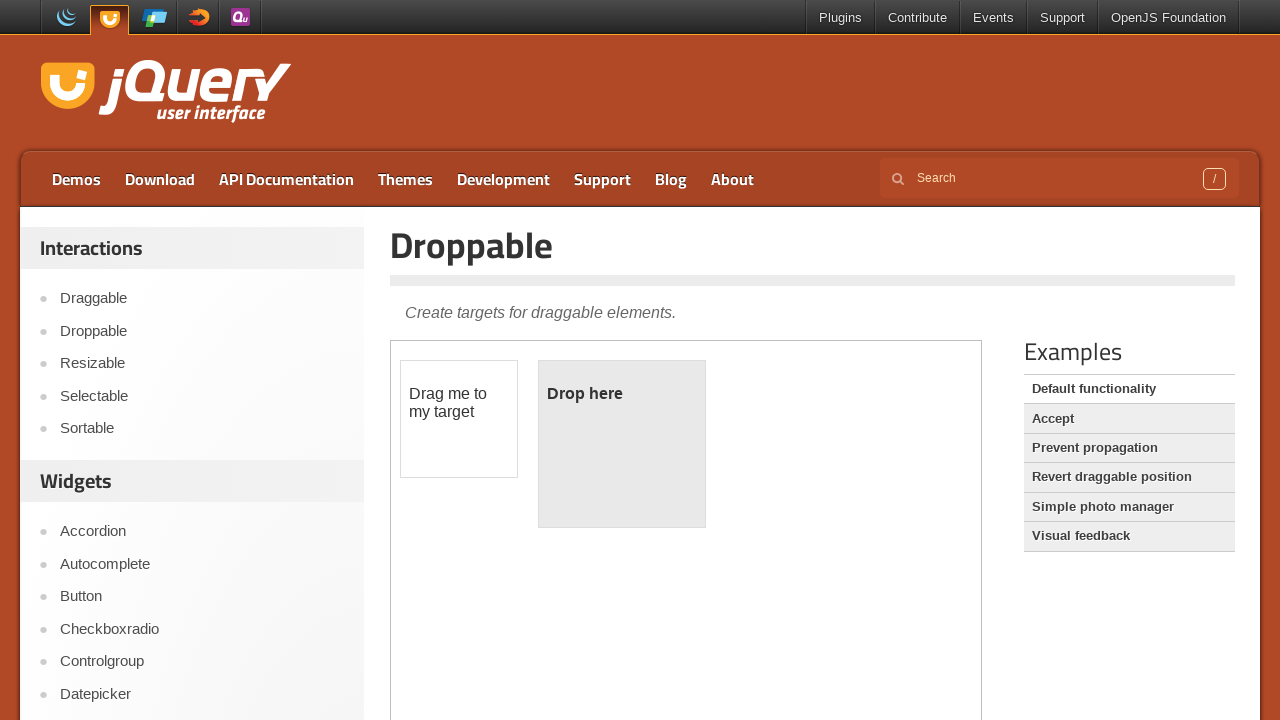

Switched to the first iframe
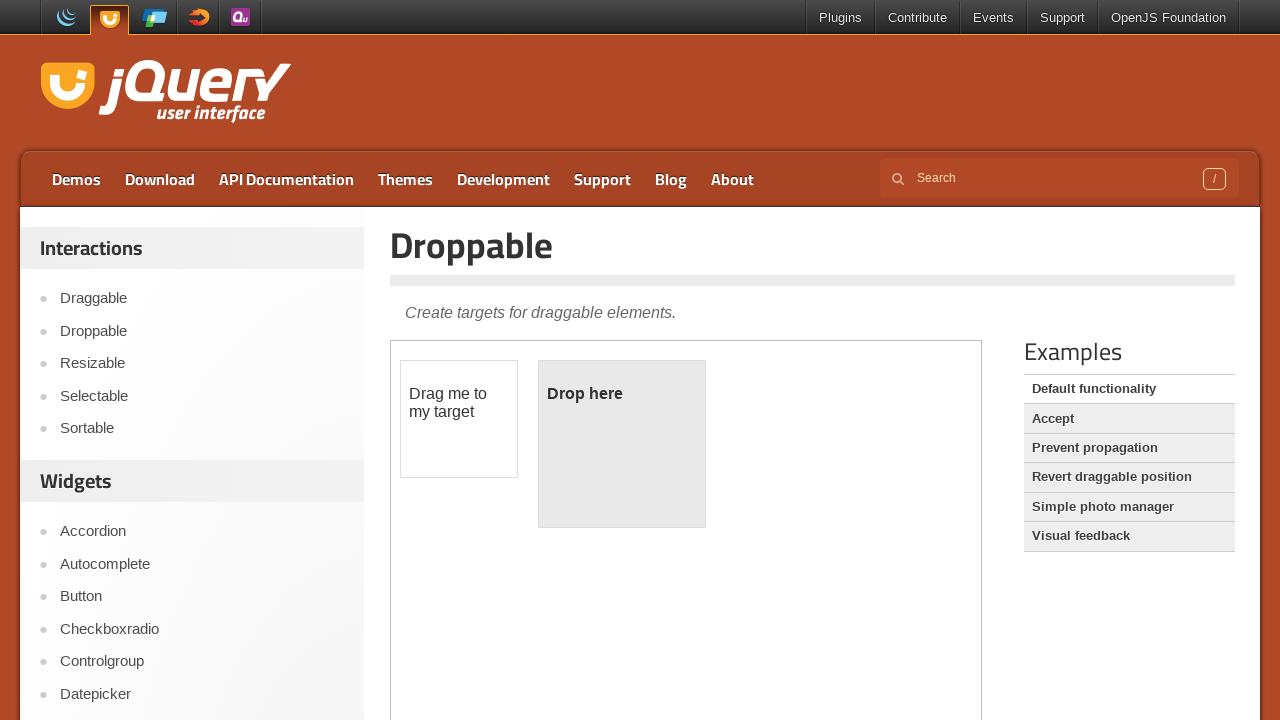

Clicked on the draggable element at (459, 419) on iframe >> nth=0 >> internal:control=enter-frame >> #draggable
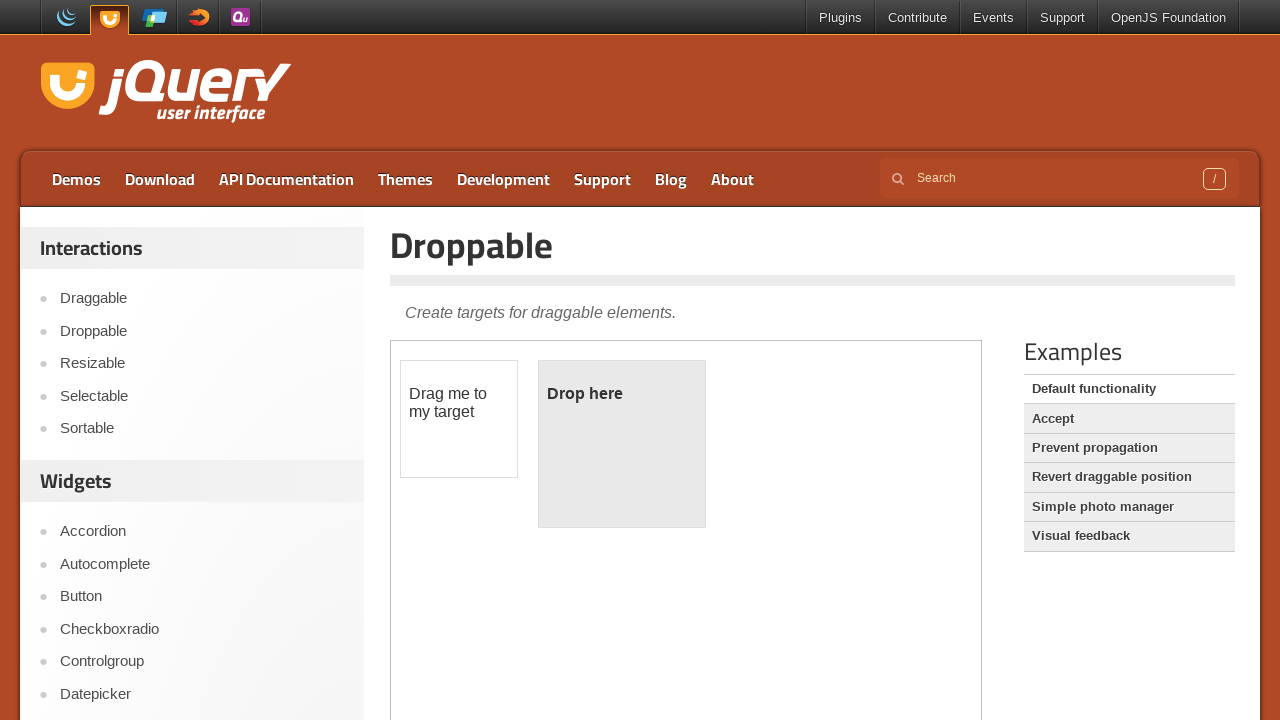

Dragged element from source to droppable target position at (622, 444)
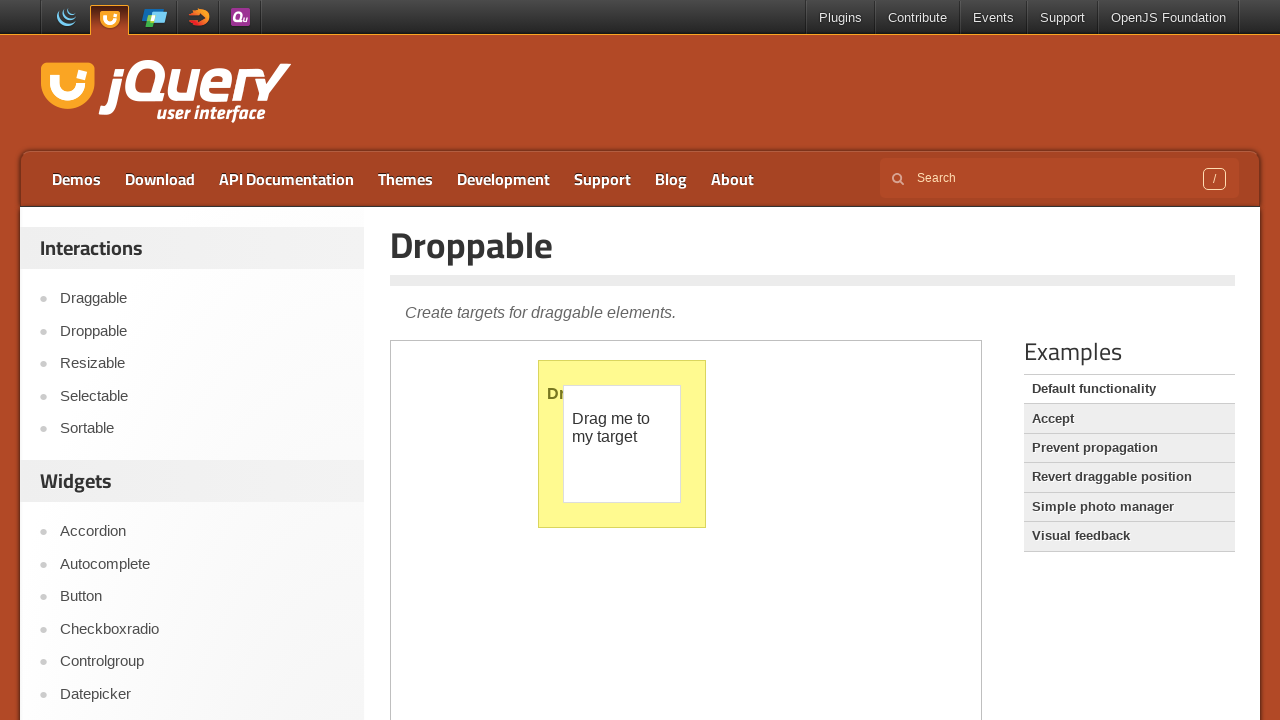

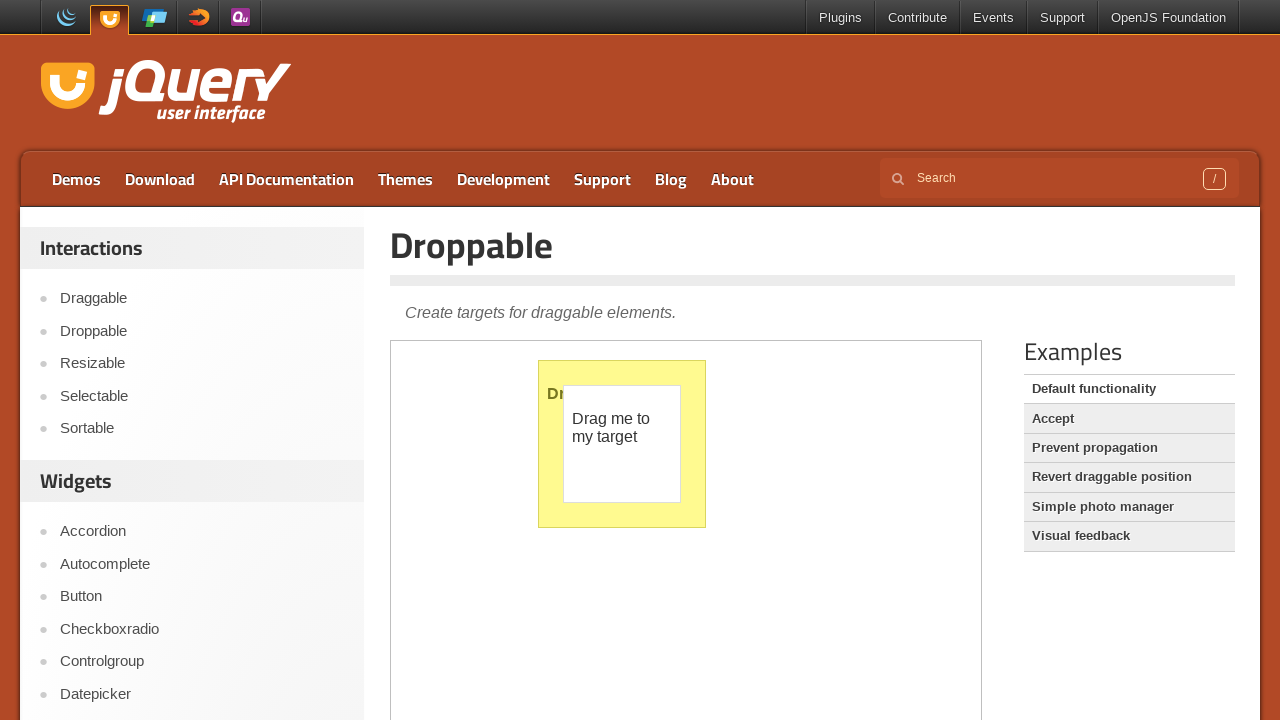